Tests calculator addition operation by entering two numbers, selecting the plus operator, and verifying the result

Starting URL: https://juliemr.github.io/protractor-demo/

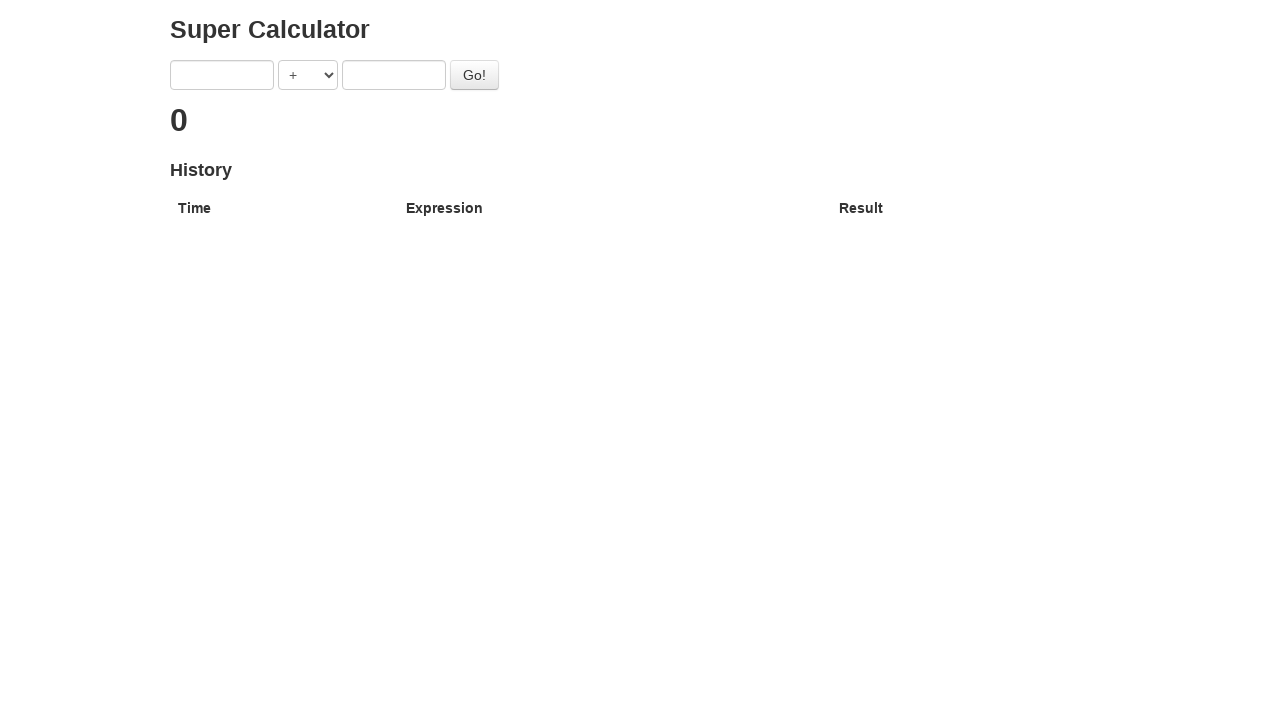

Cleared first input field on xpath=/html/body/div/div/form/input[1]
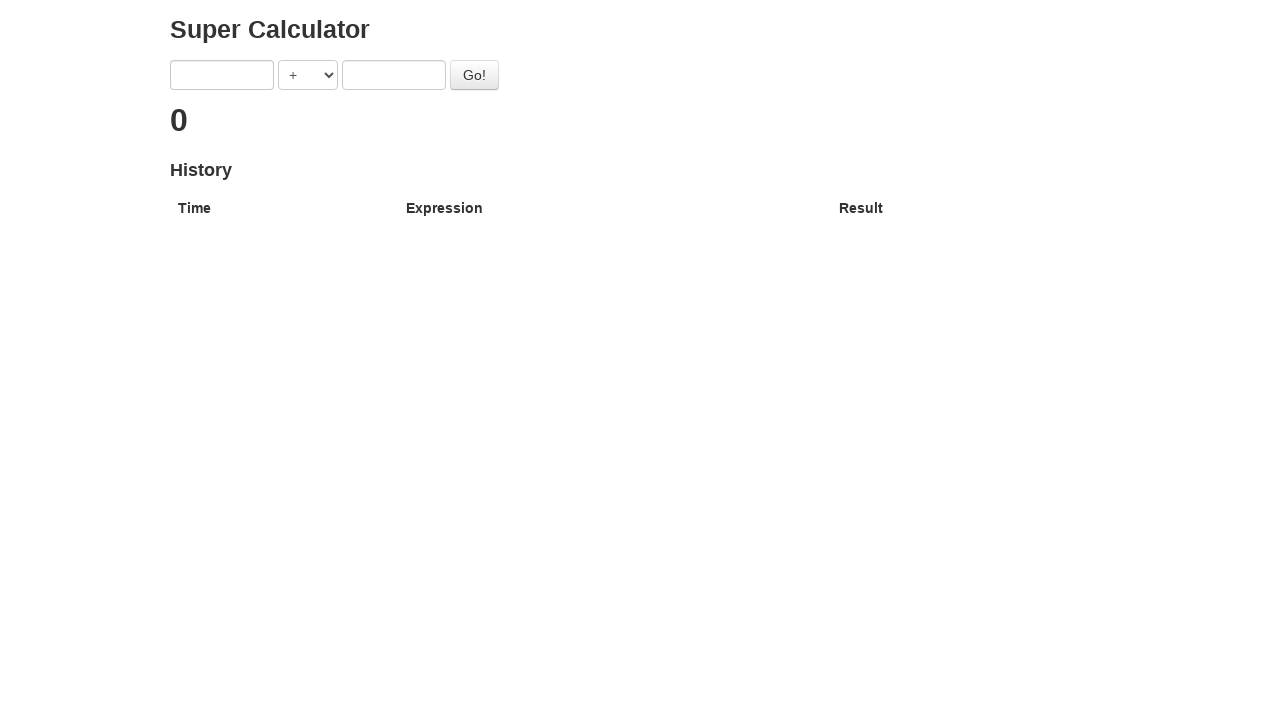

Entered first number: 4 on xpath=/html/body/div/div/form/input[1]
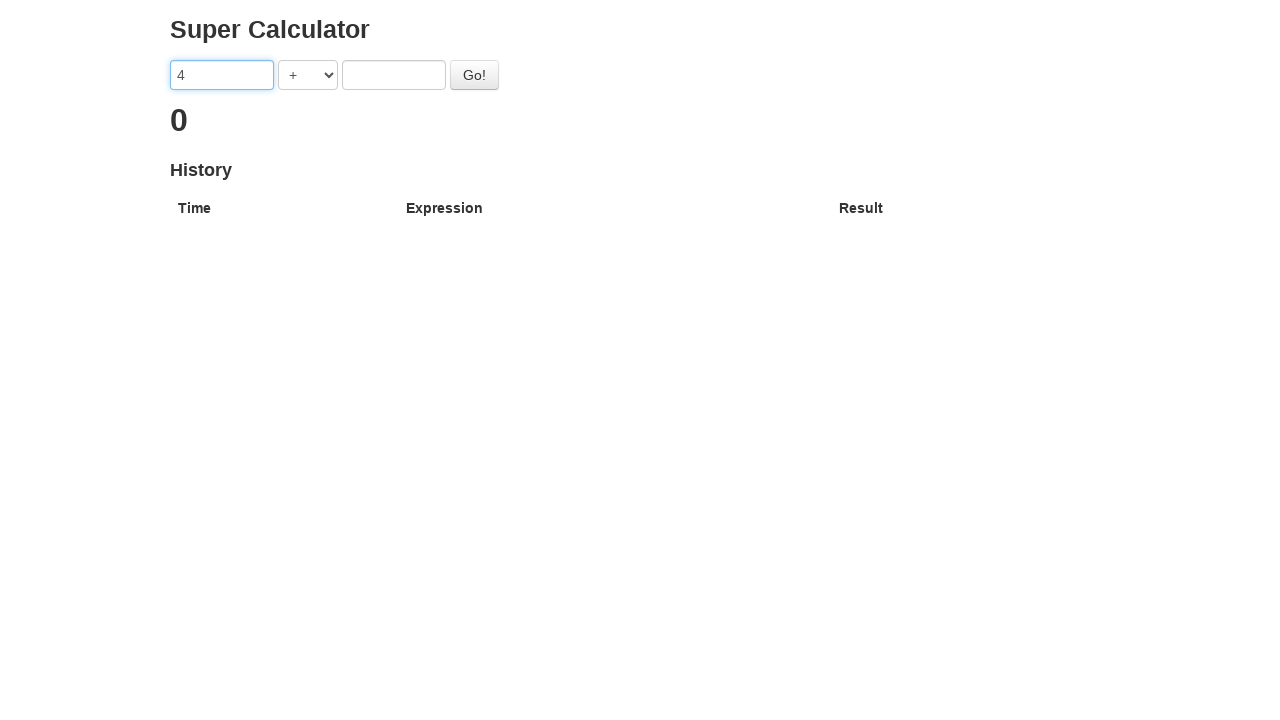

Selected addition operator (+) on xpath=/html/body/div/div/form/select
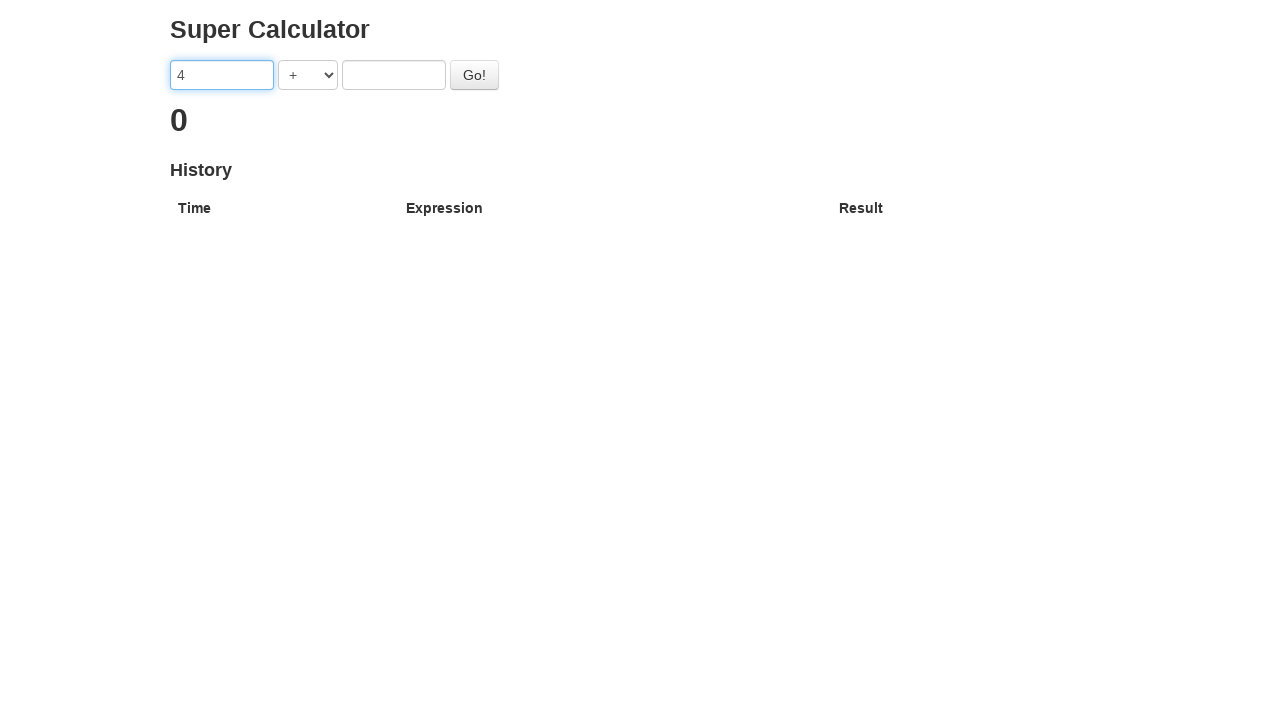

Cleared second input field on xpath=/html/body/div/div/form/input[2]
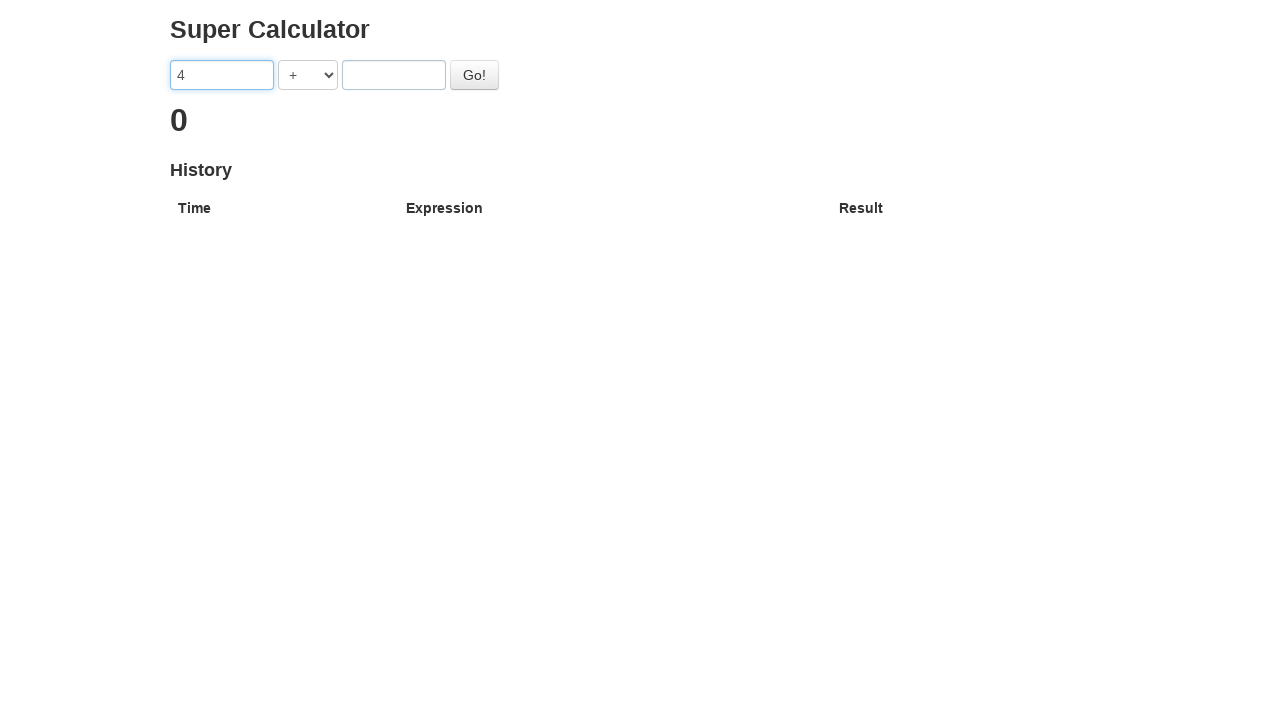

Entered second number: 4 on xpath=/html/body/div/div/form/input[2]
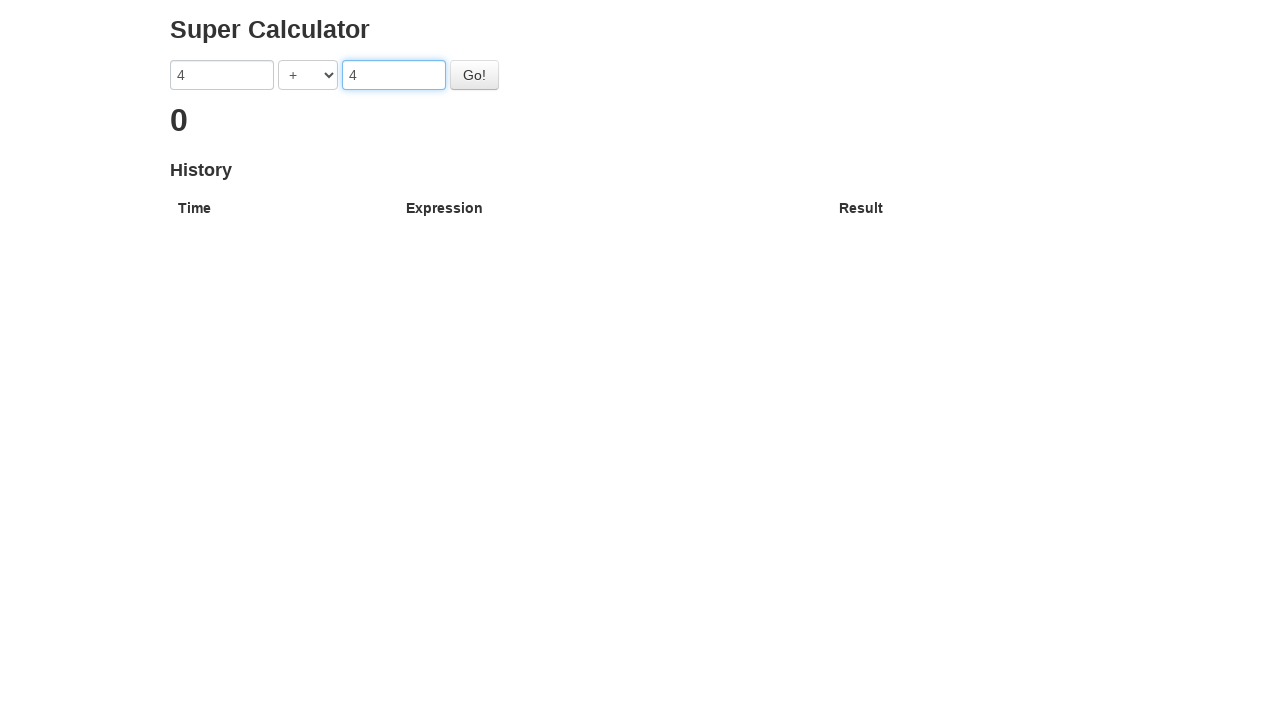

Clicked calculate button at (474, 75) on #gobutton
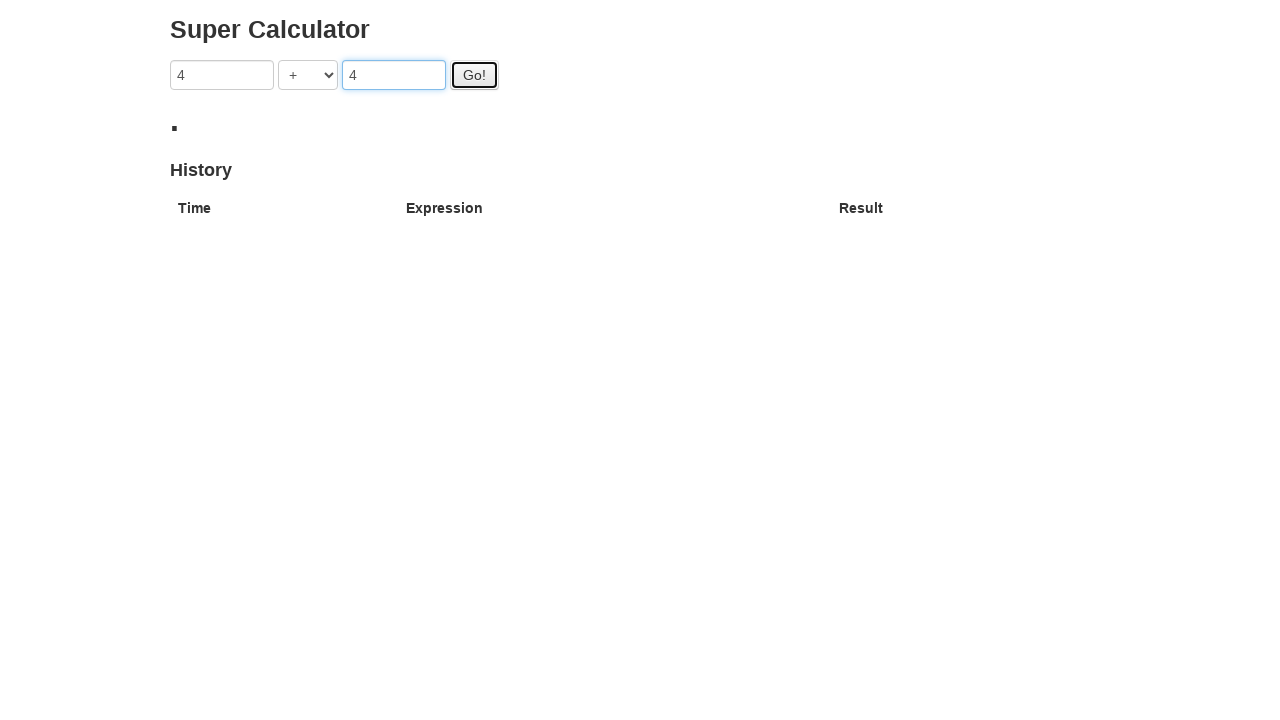

Waited 2000ms for result to display
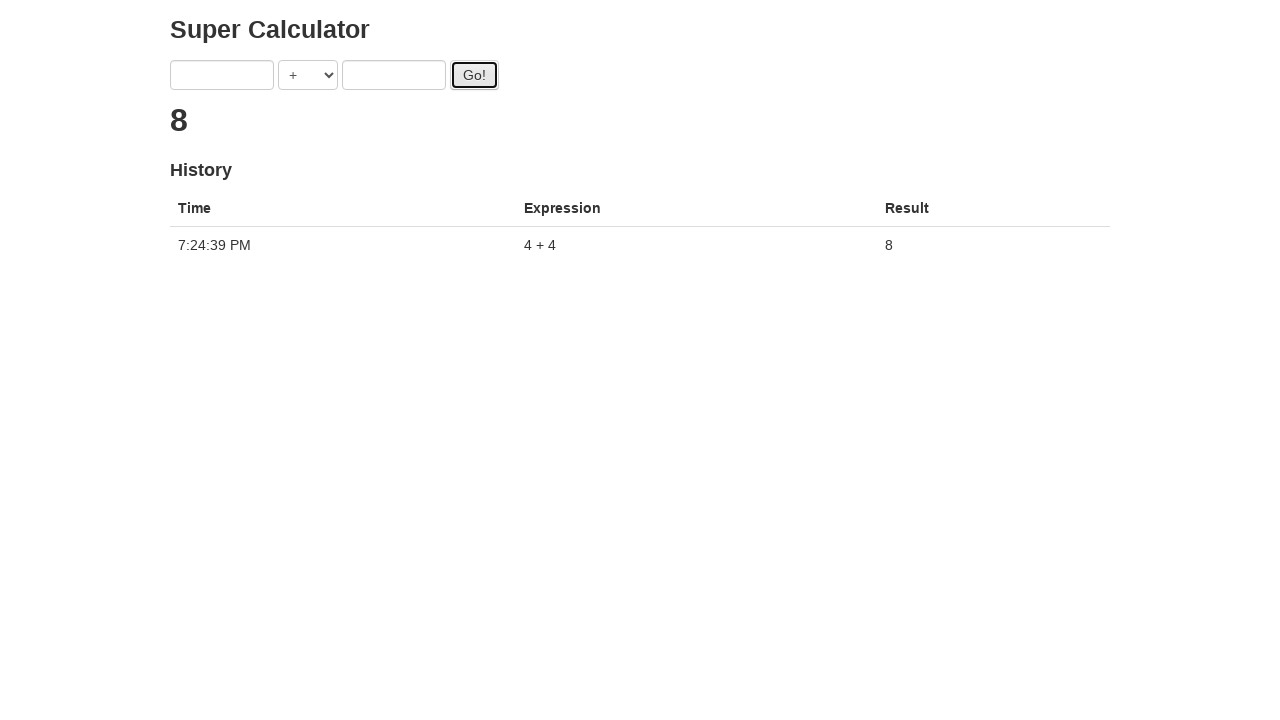

Retrieved result text: 8
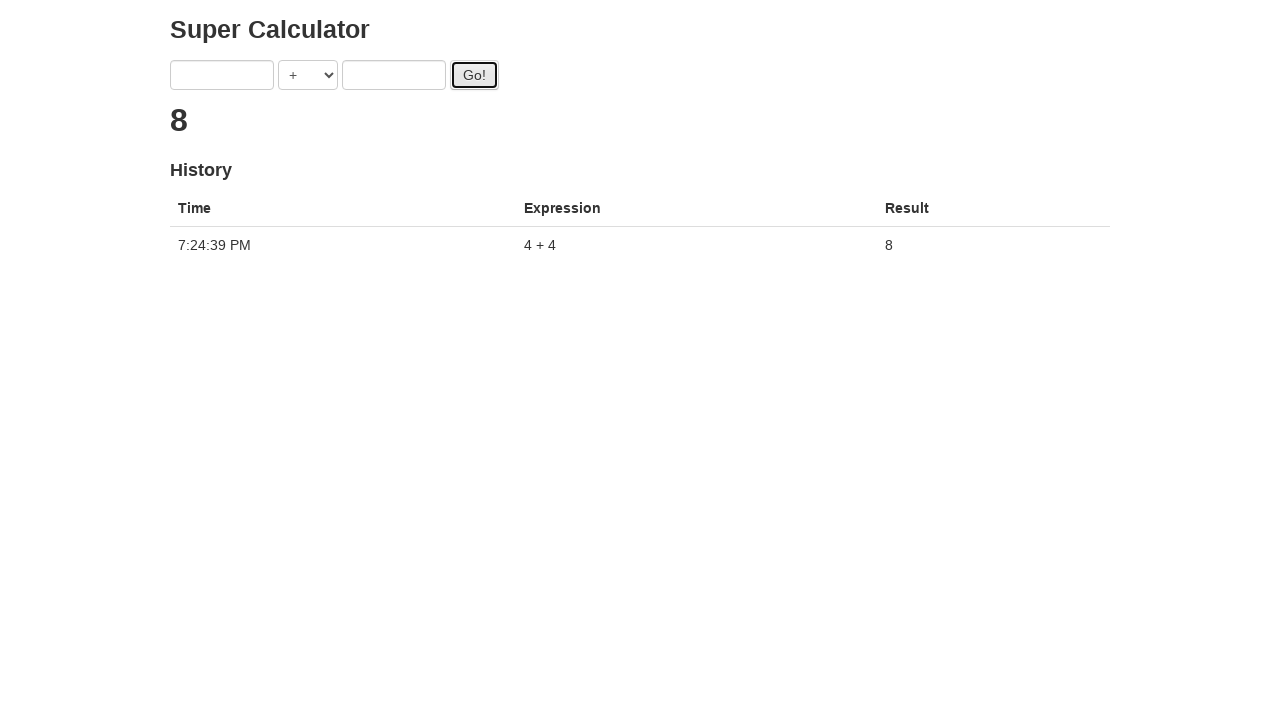

Verified result equals 8 - addition operation test passed
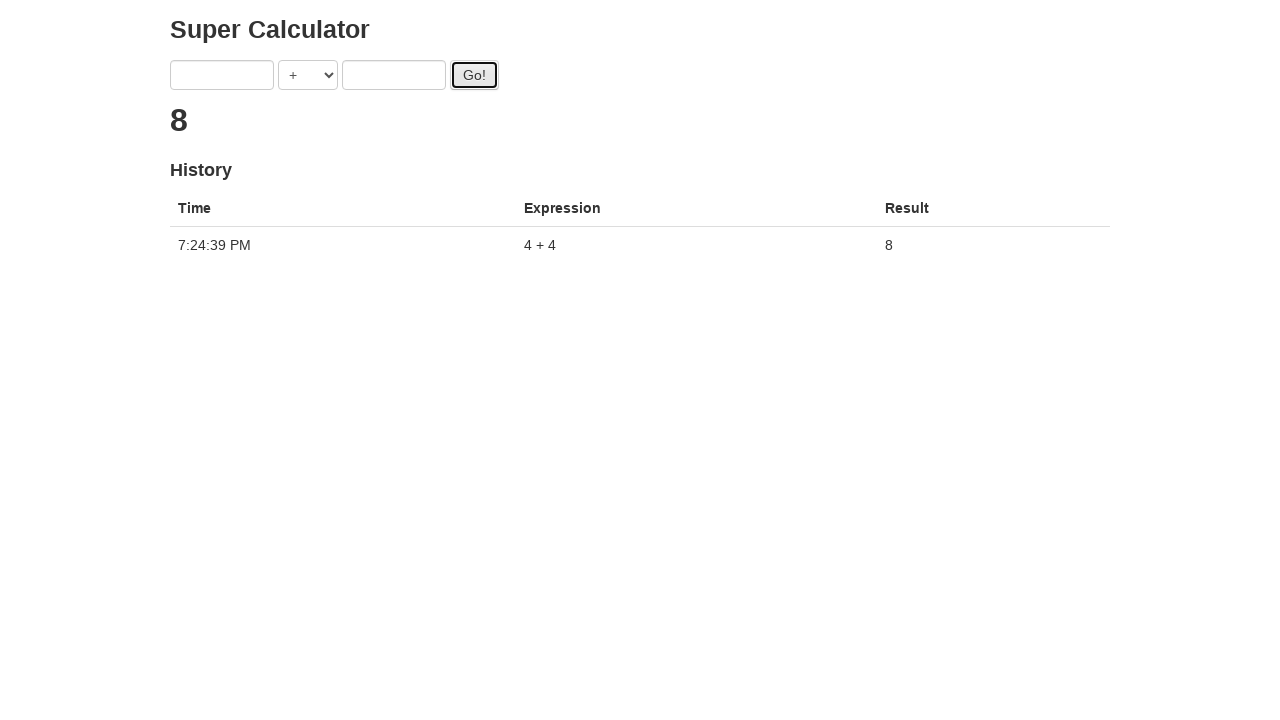

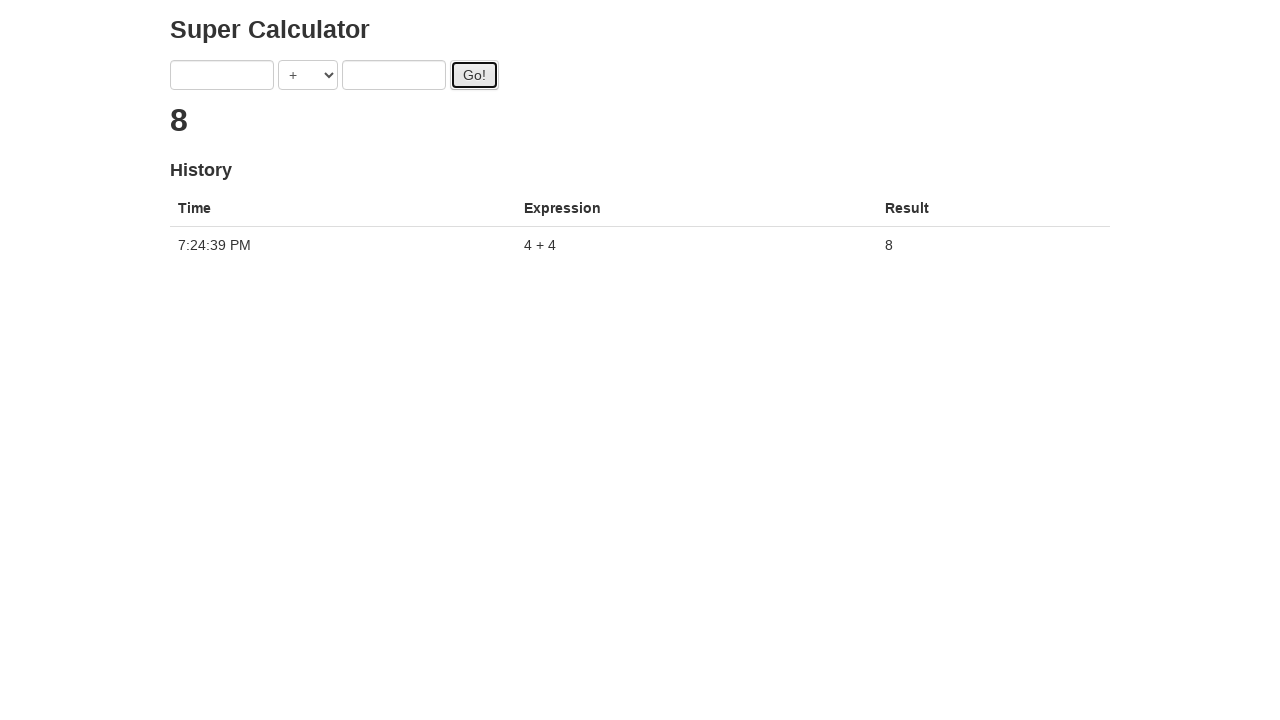